Tests browser window handling by clicking a button that opens new child windows twice, then demonstrates closing all windows (parent and child).

Starting URL: https://demoqa.com/browser-windows

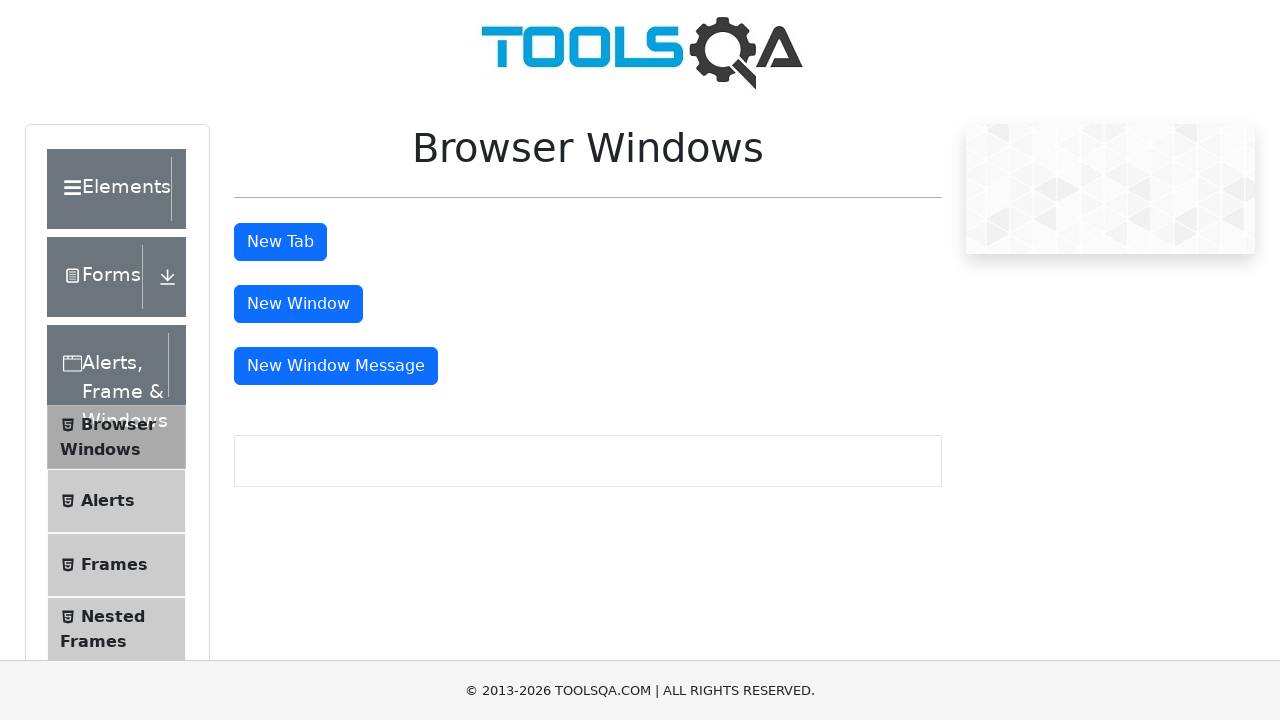

Clicked 'New Window' button to open first child window at (298, 304) on button#windowButton
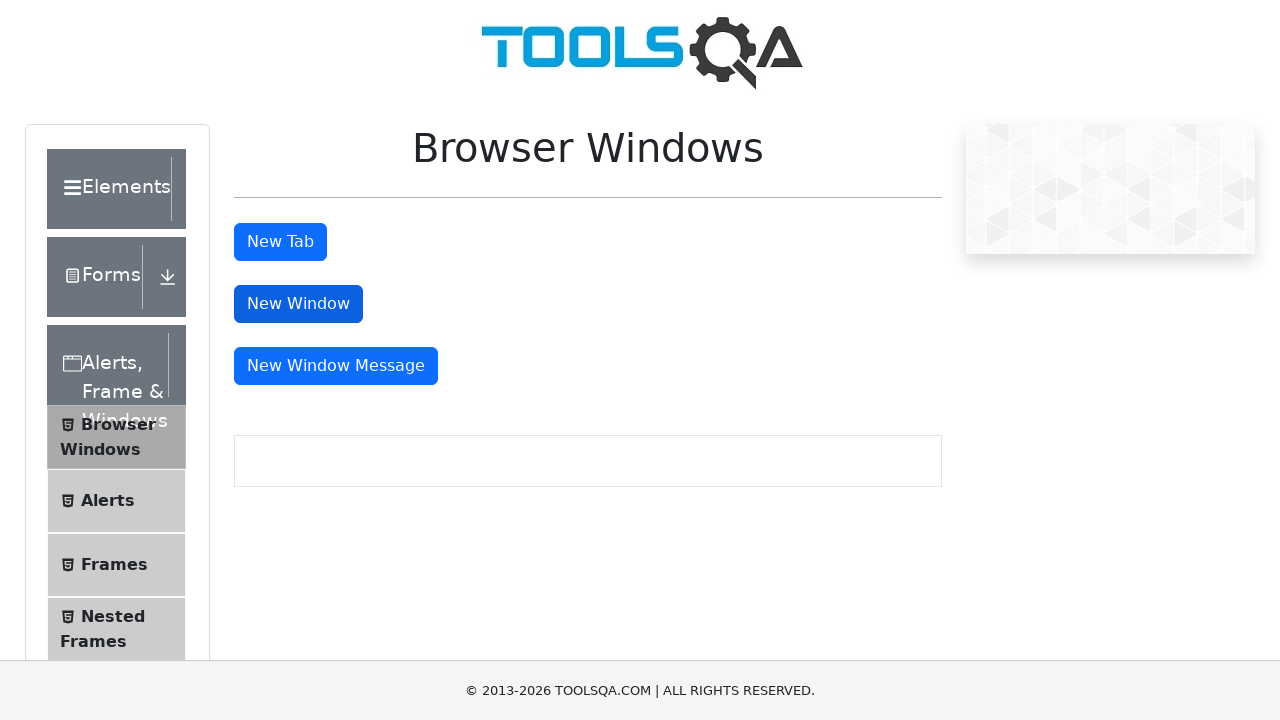

Waited 2 seconds for first child window to open
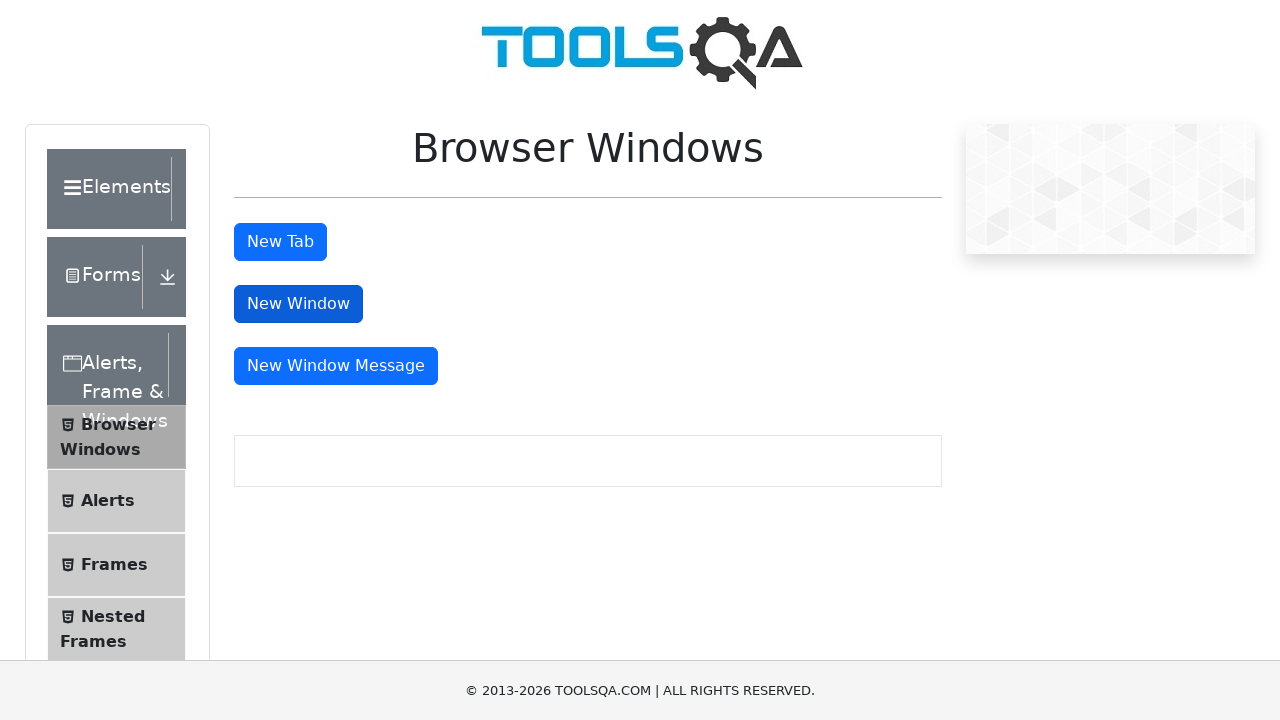

Clicked 'New Window' button to open second child window at (298, 304) on button#windowButton
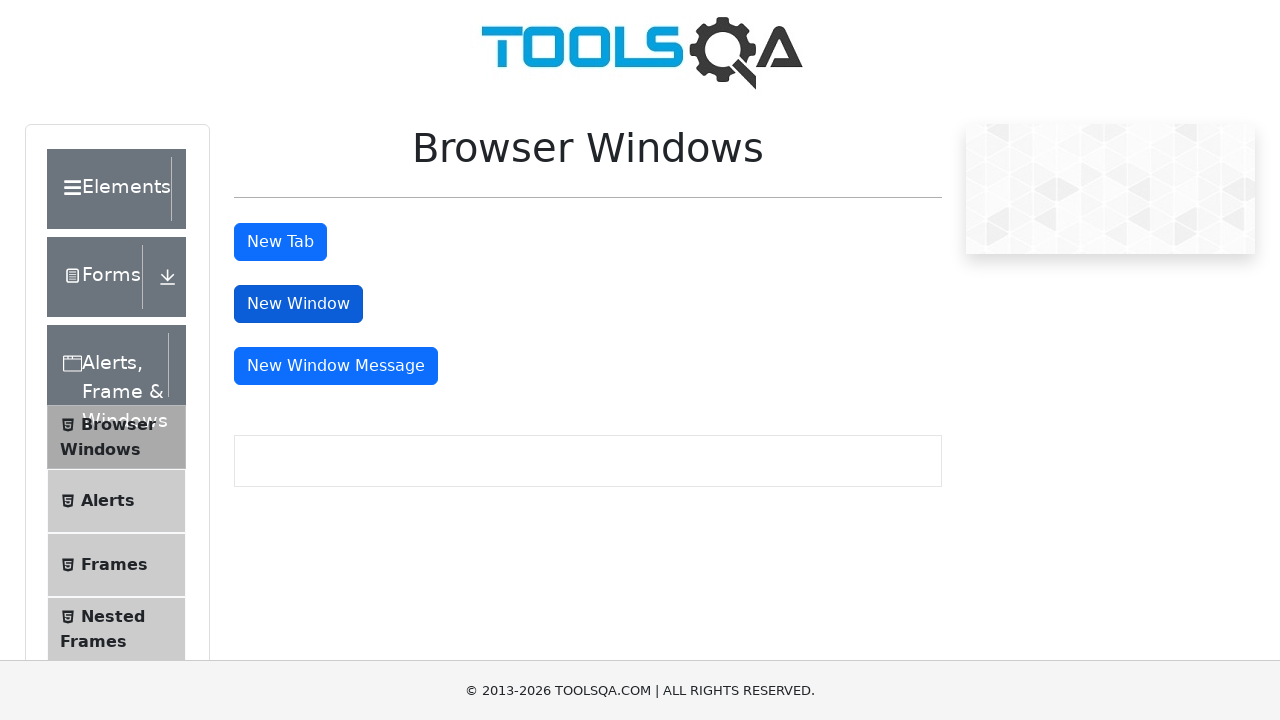

Waited 2 seconds for second child window to open
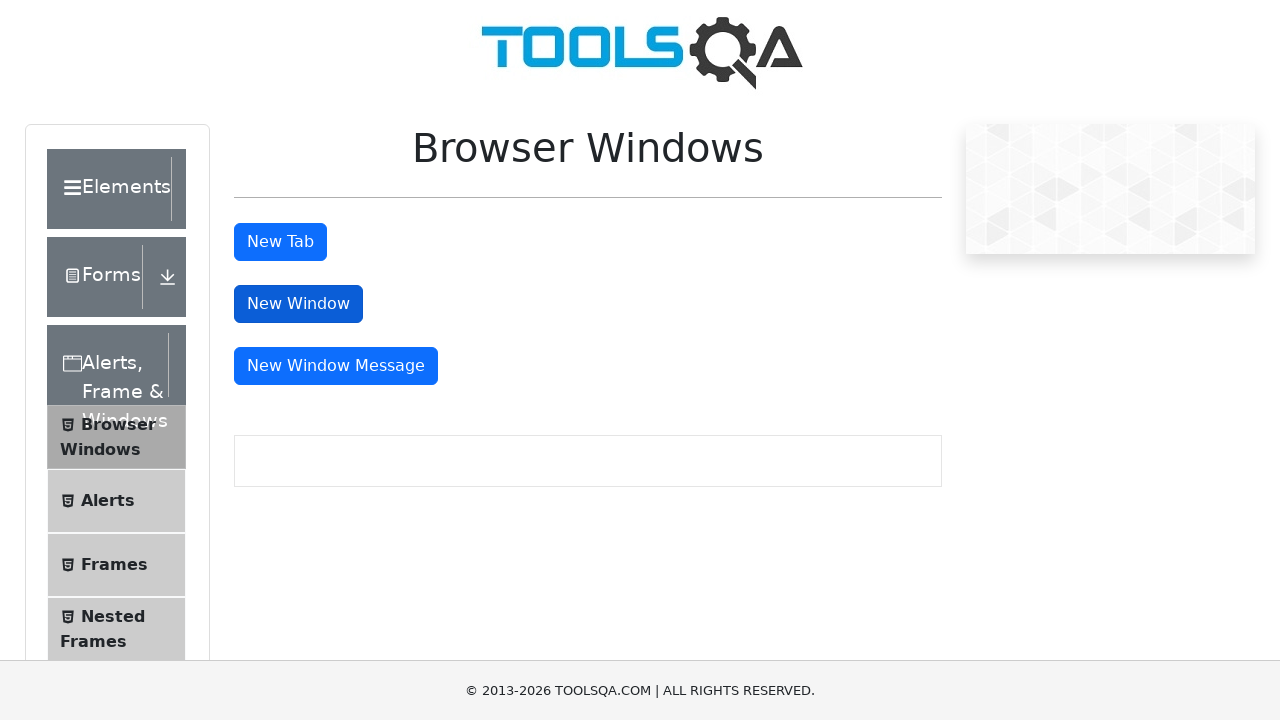

Retrieved all open pages from context: 3 total pages
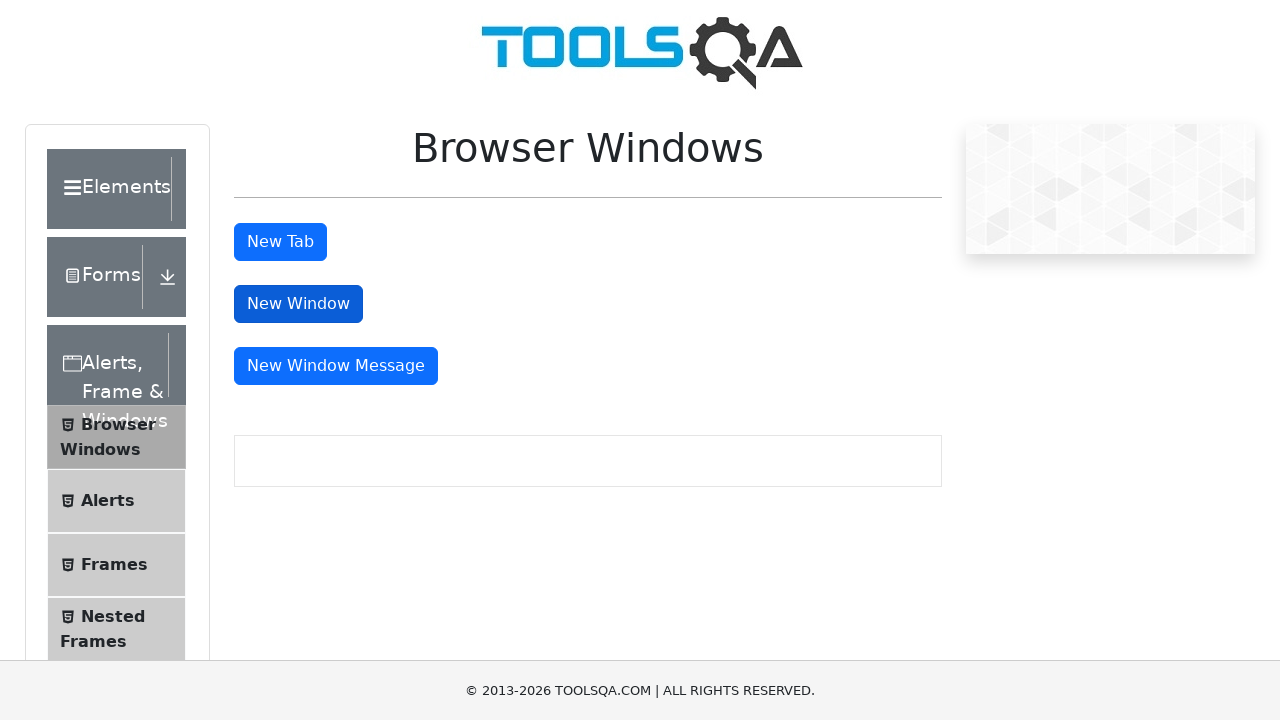

Closed a child window
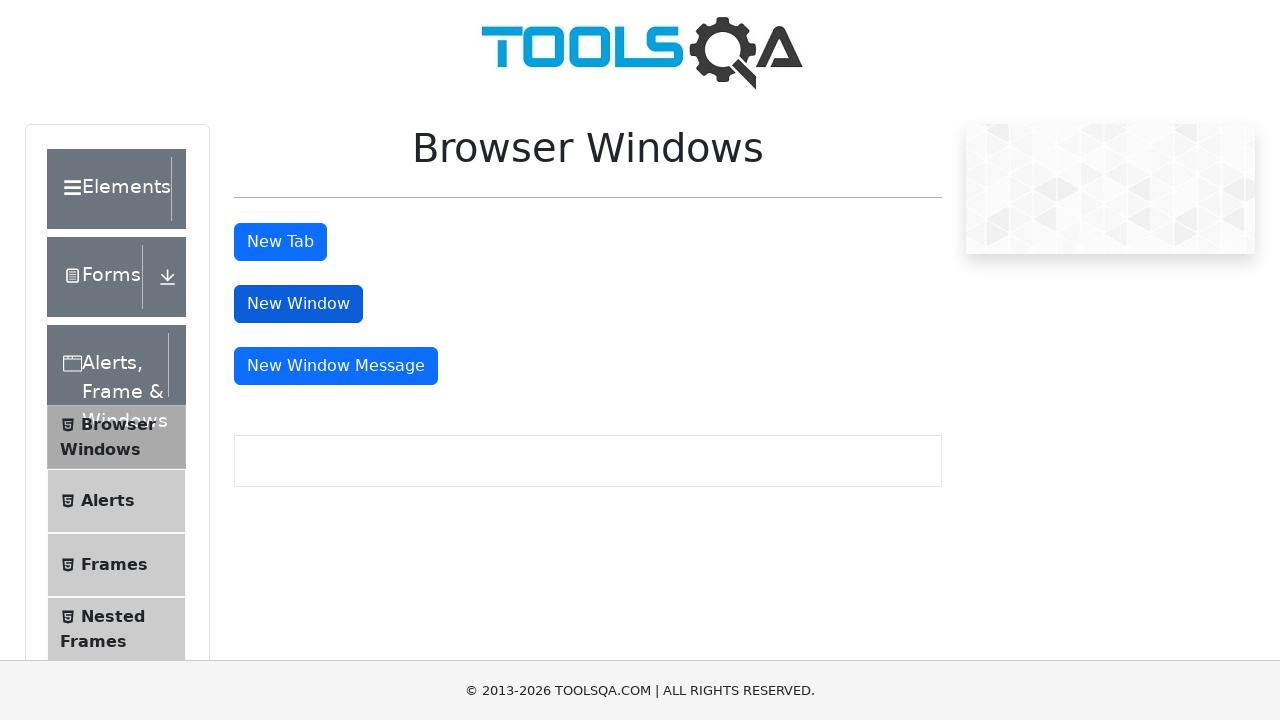

Closed a child window
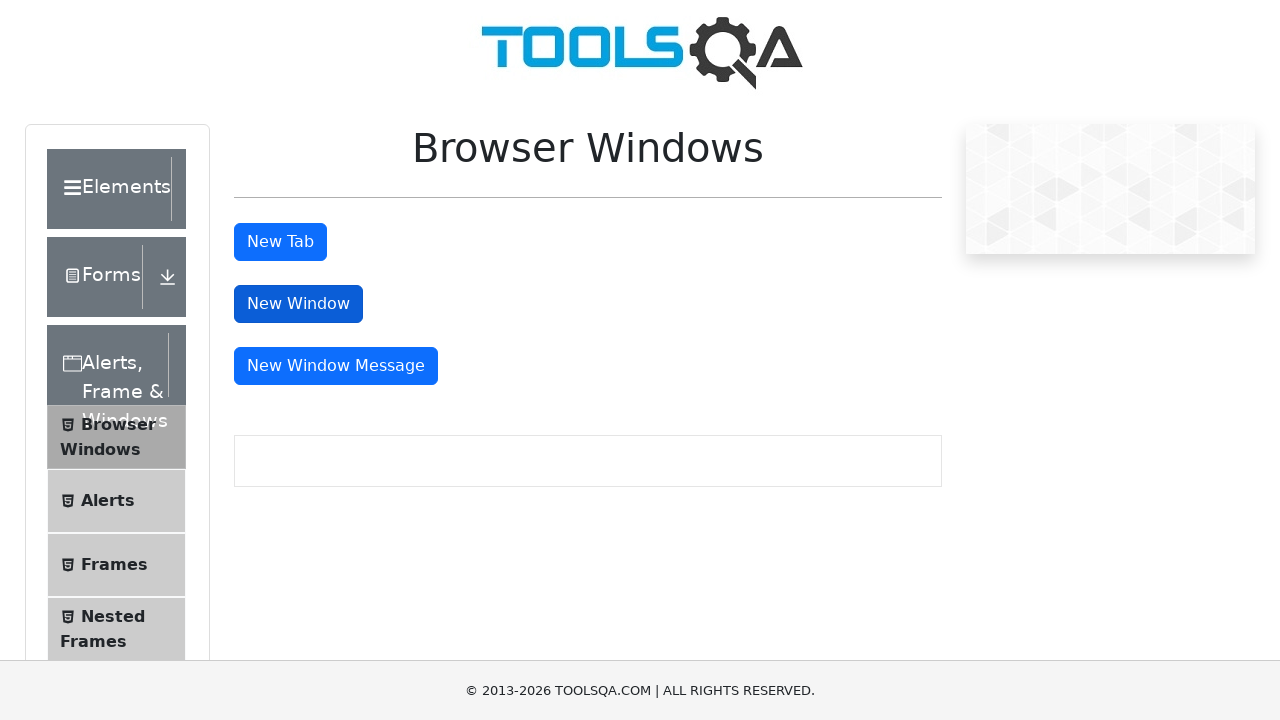

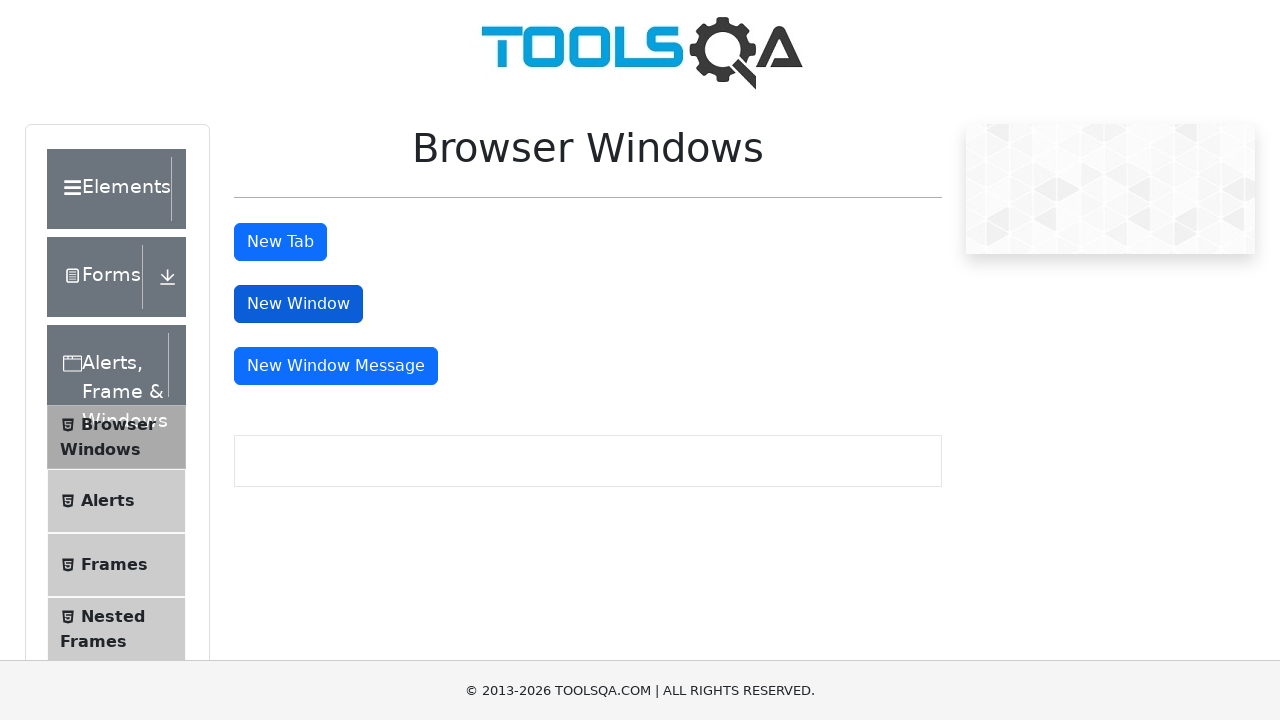